Tests a practice automation page by iterating through a table to find a specific course, verifying its price is 25, then revealing a mouse hover menu and clicking the Top link.

Starting URL: https://rahulshettyacademy.com/AutomationPractice/#top

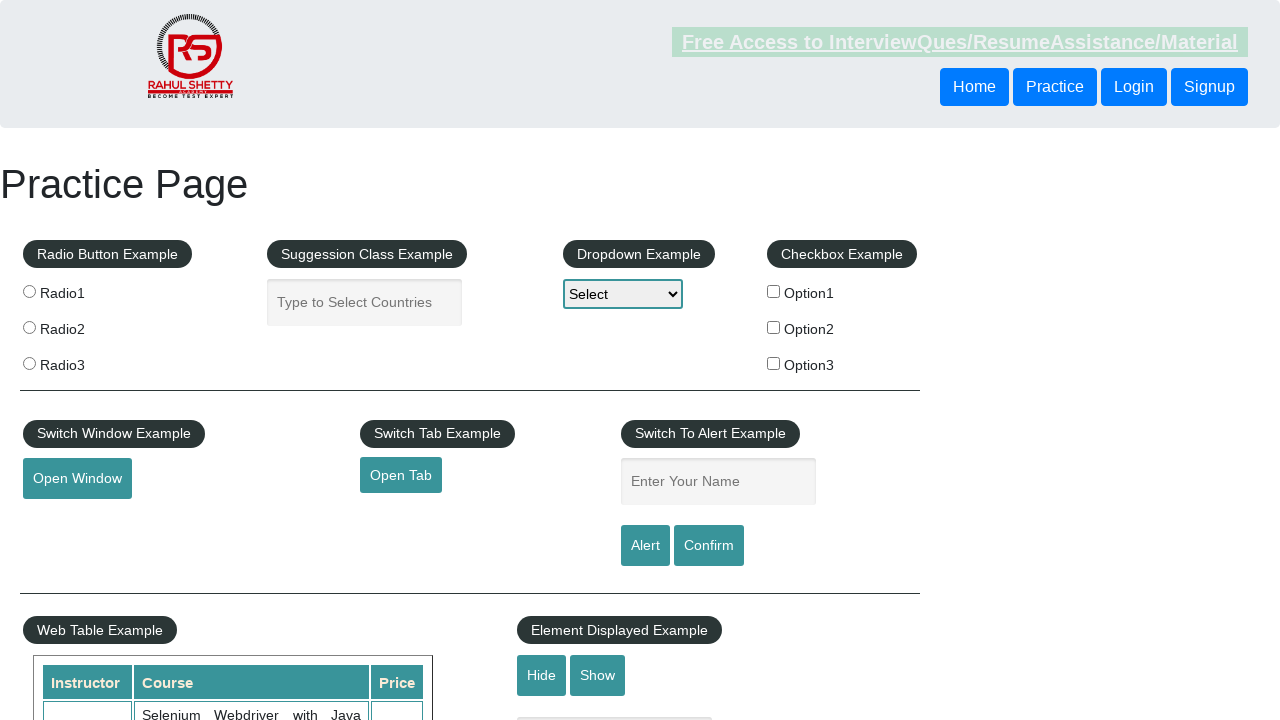

Waited for table to load
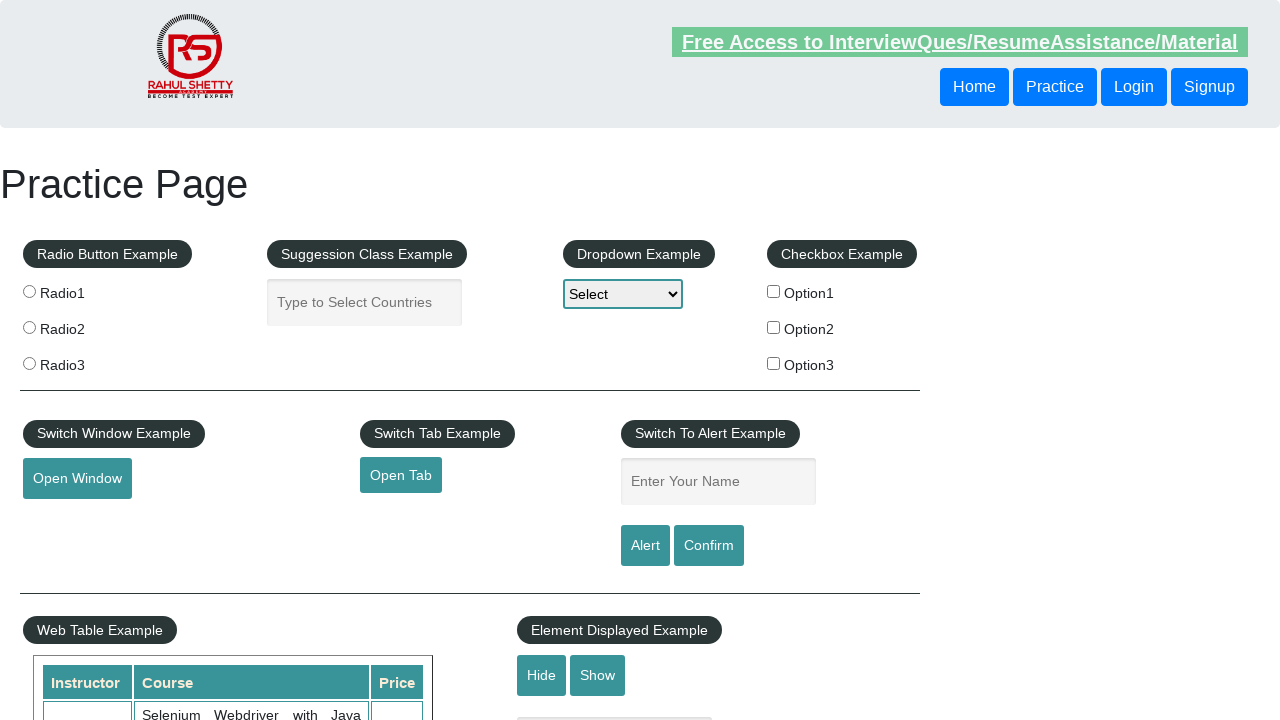

Retrieved all rows from second column of table
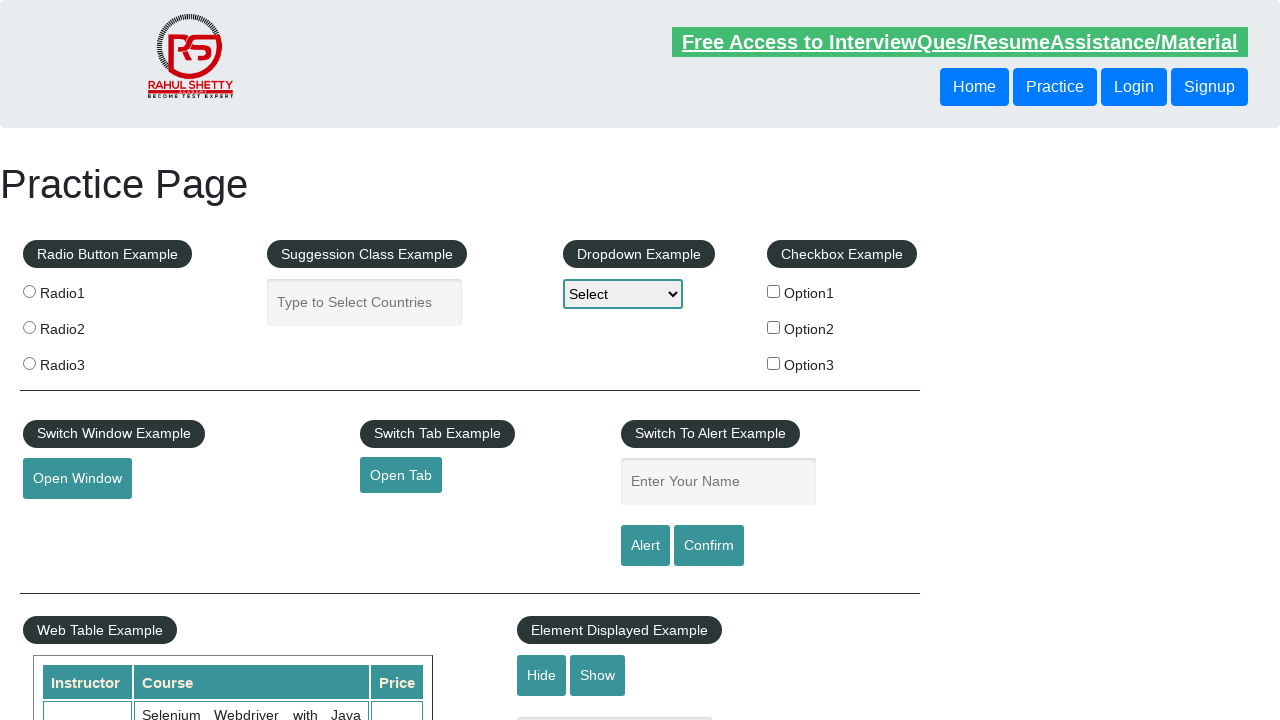

Found course 'Master Selenium Automation in simple Python Language' in table
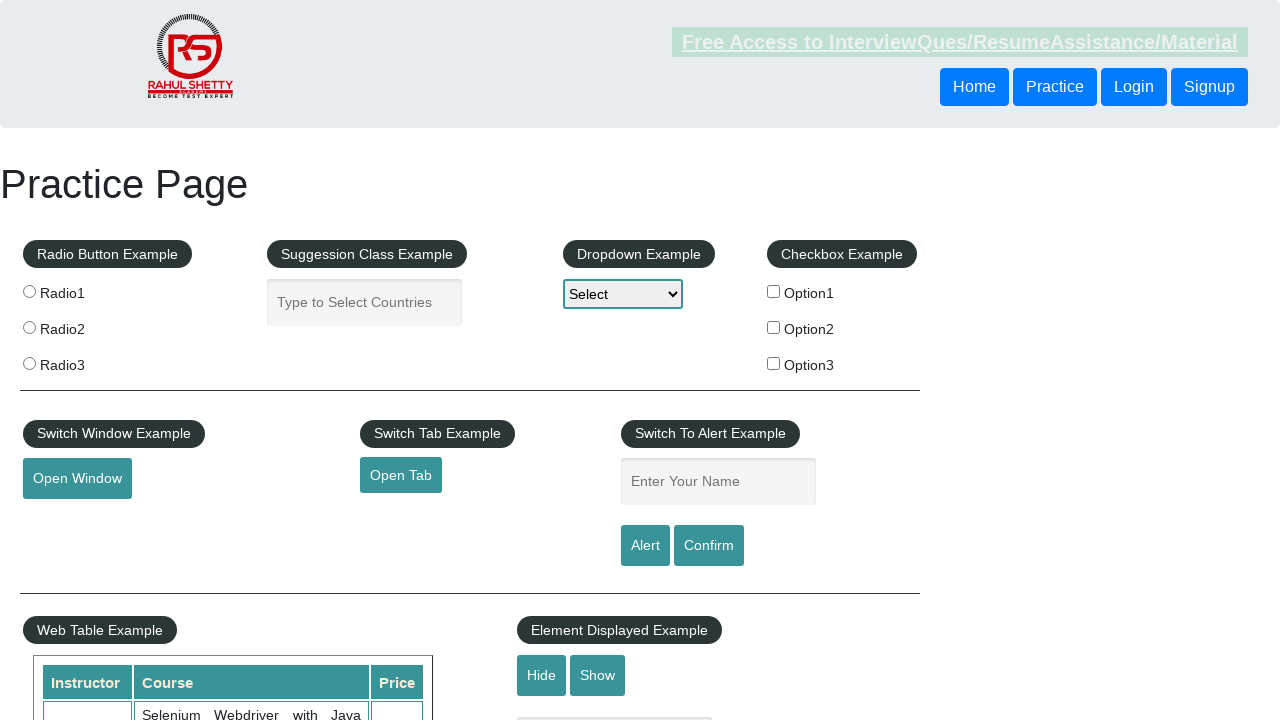

Retrieved price cell with value '25'
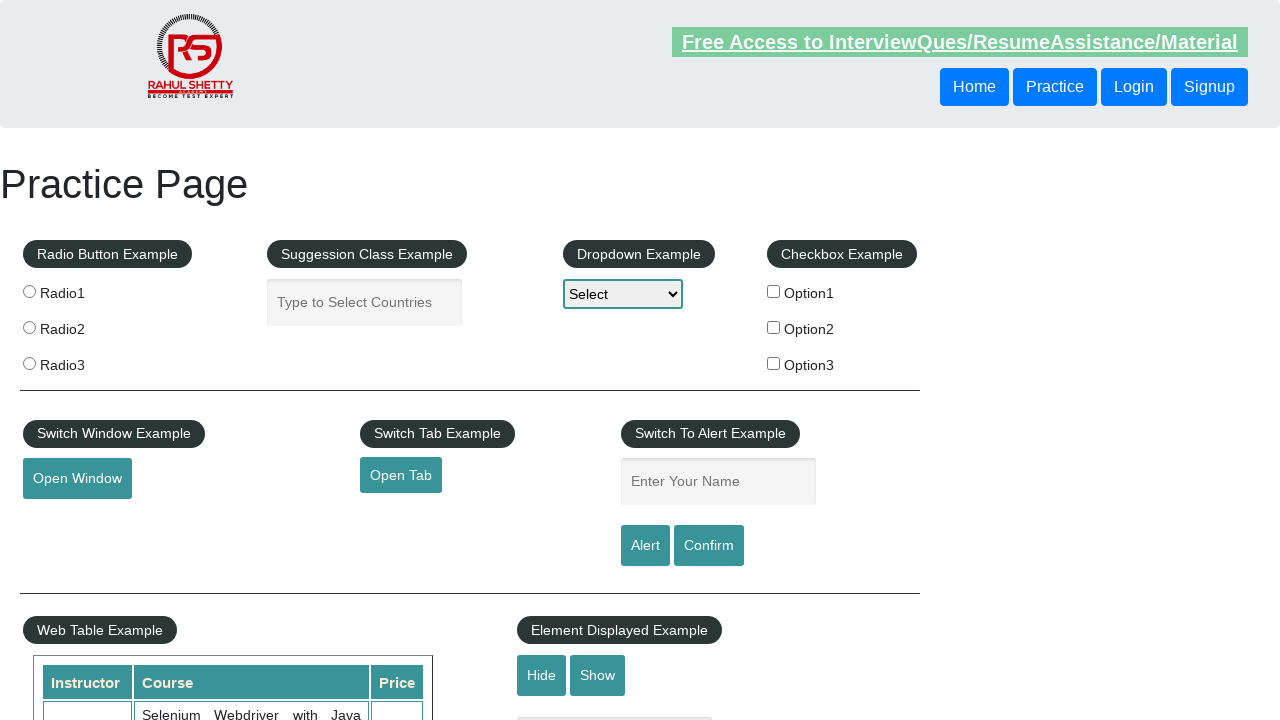

Verified course price is 25
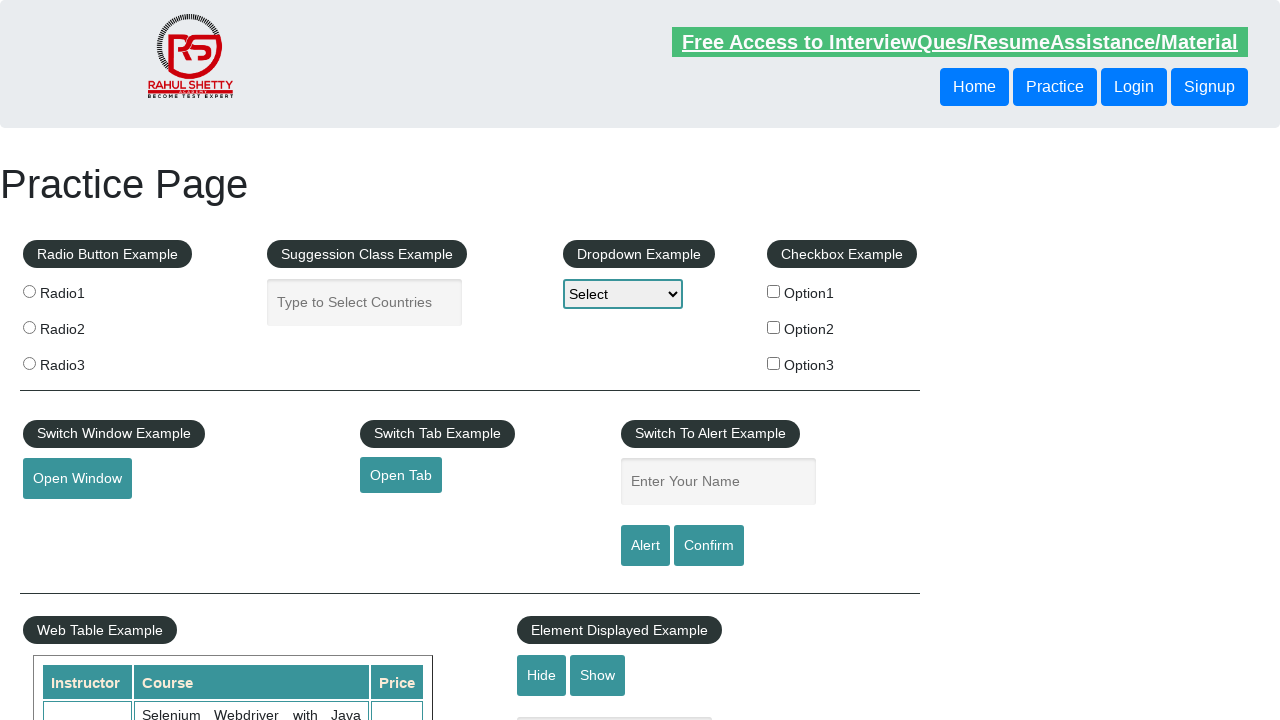

Made mouse hover content visible by setting display to block
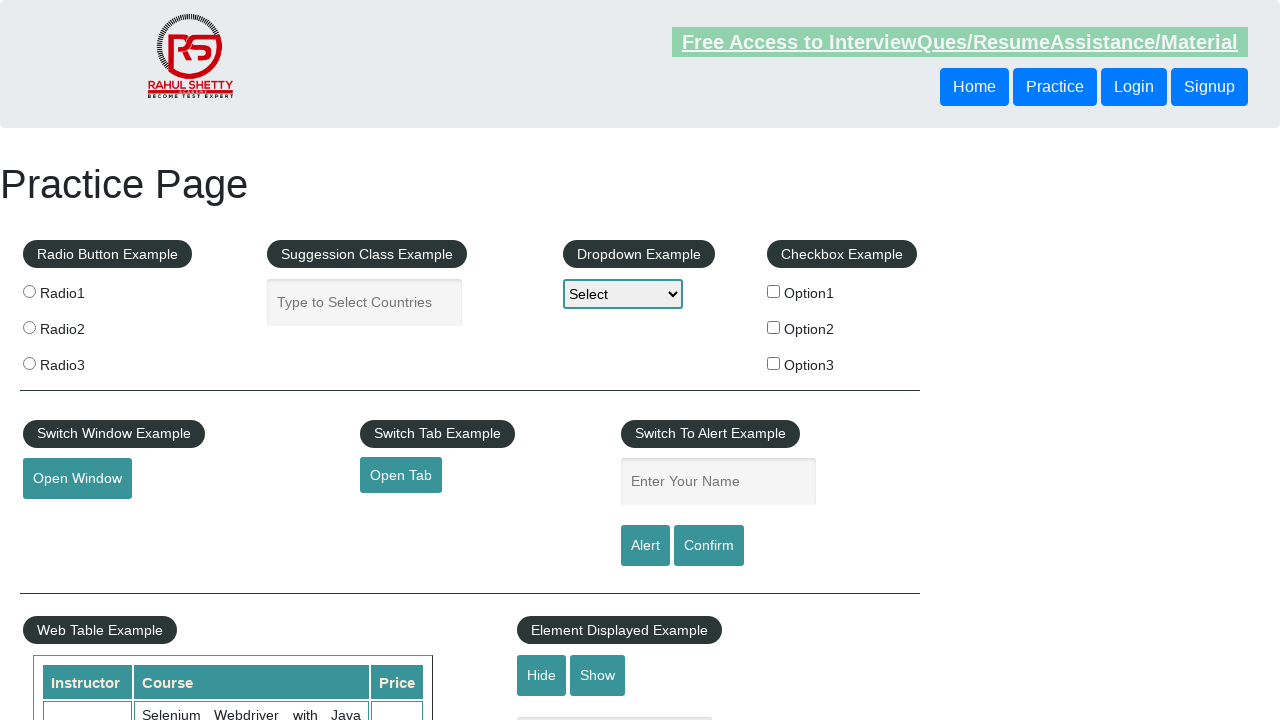

Clicked the Top link from mouse hover menu at (103, 360) on text=Top
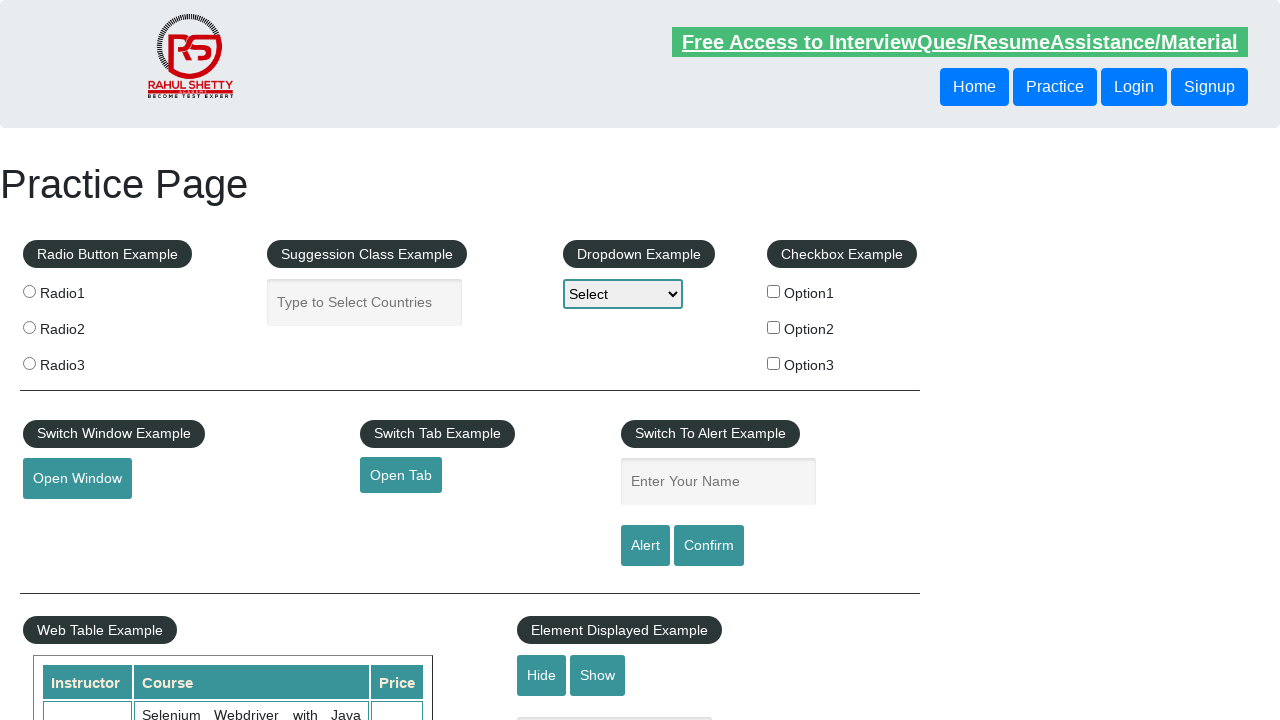

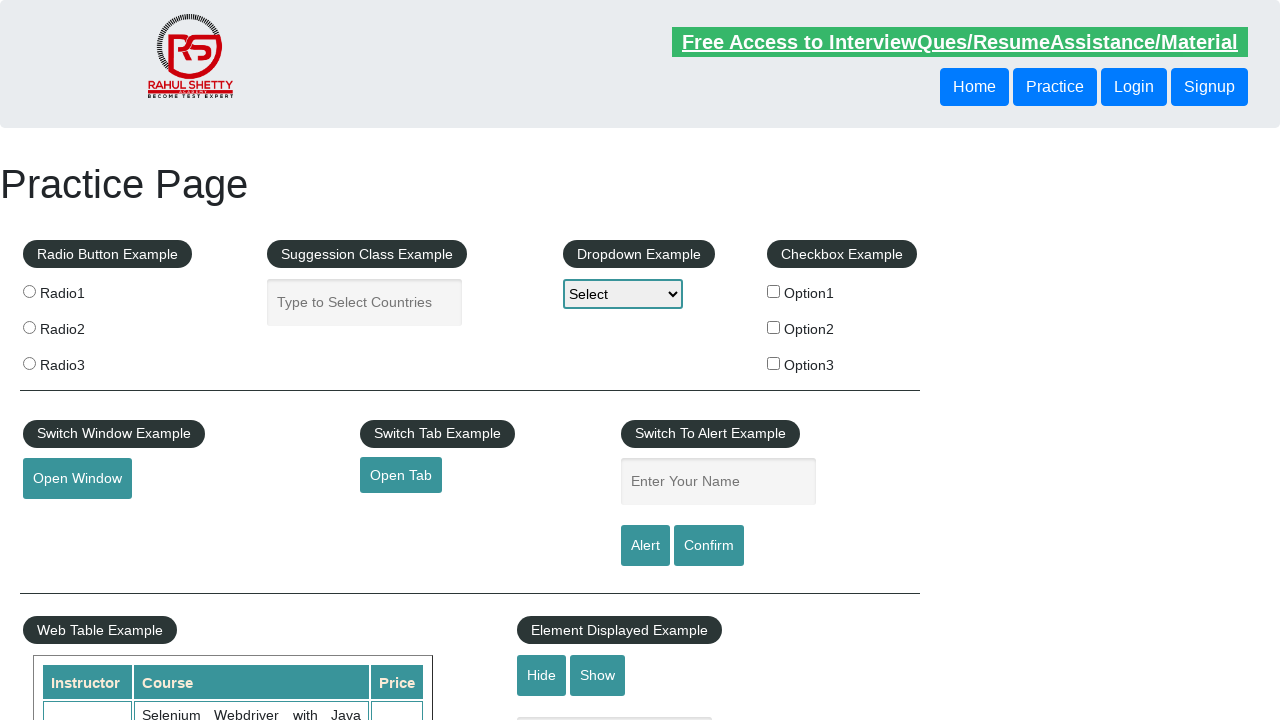